Tests file download functionality by clicking a download link and waiting for the download event to trigger

Starting URL: https://the-internet.herokuapp.com/download

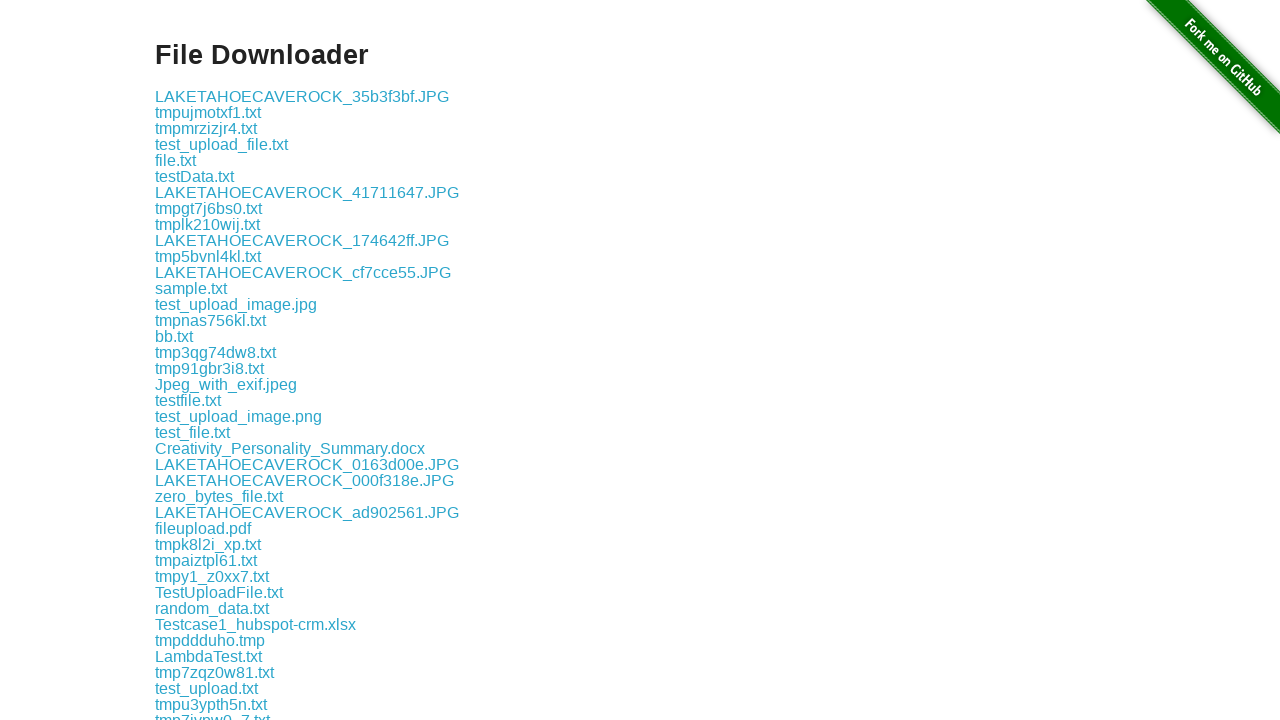

Clicked download link and triggered download event at (198, 367) on a[href="download/some-file.txt"]
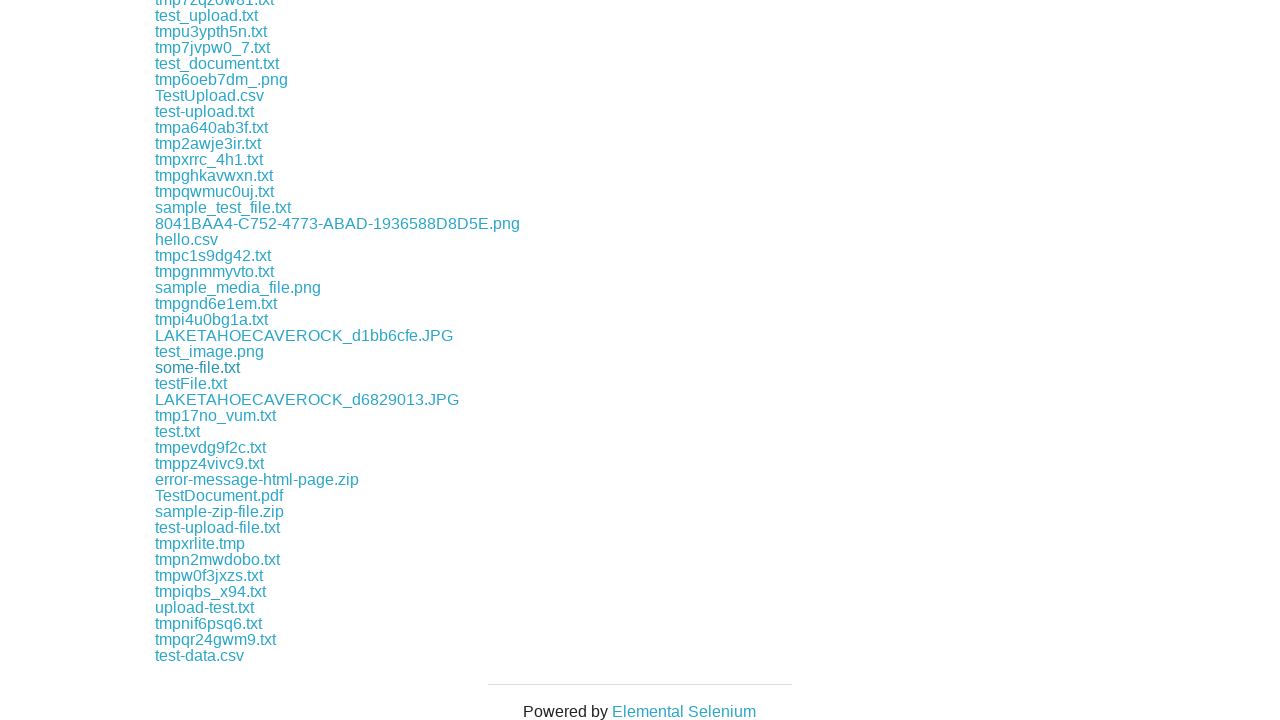

Download completed successfully
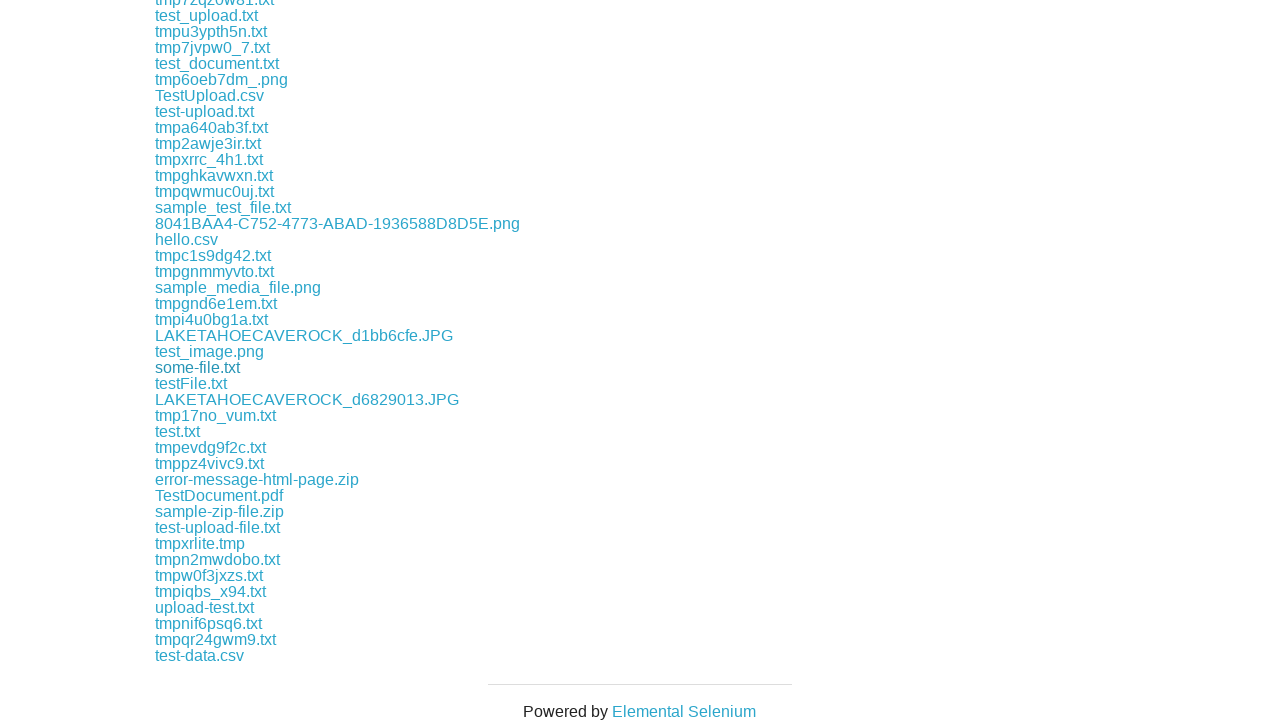

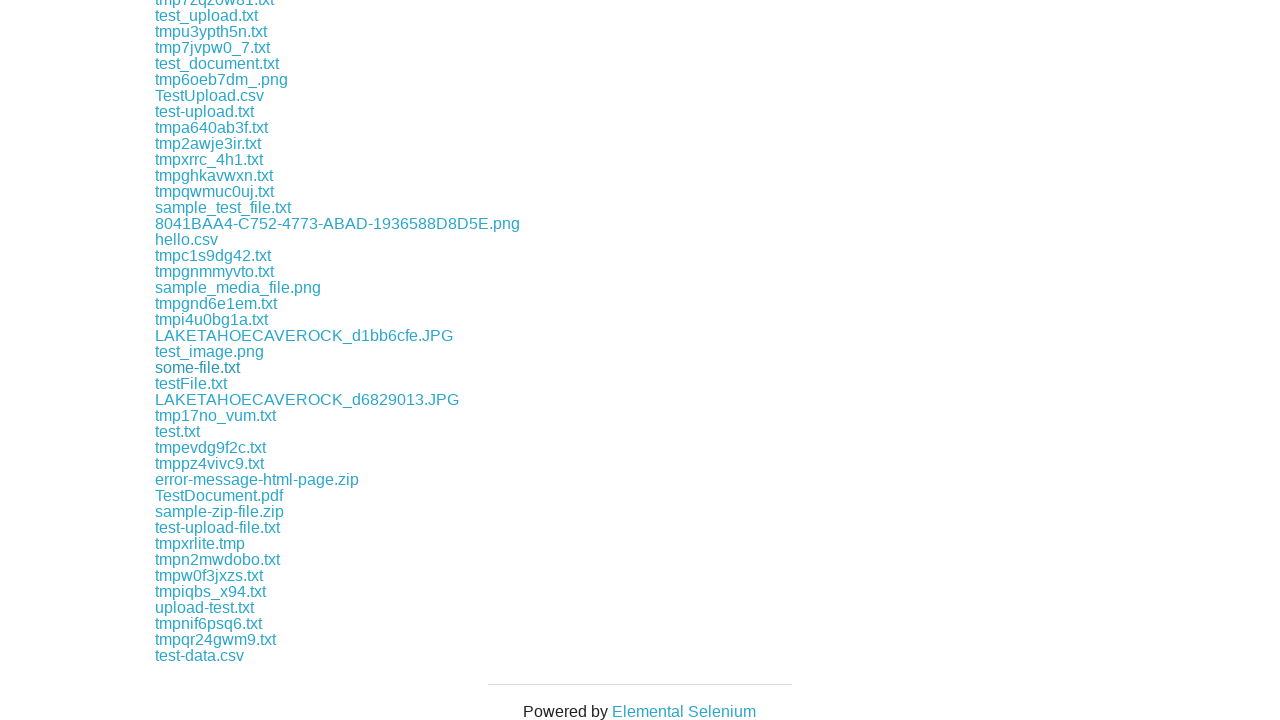